Tests browser window and tab management by opening a new tab to navigate to Maven Repository, then opening a new window to navigate to YouTube

Starting URL: https://www.redbus.in/

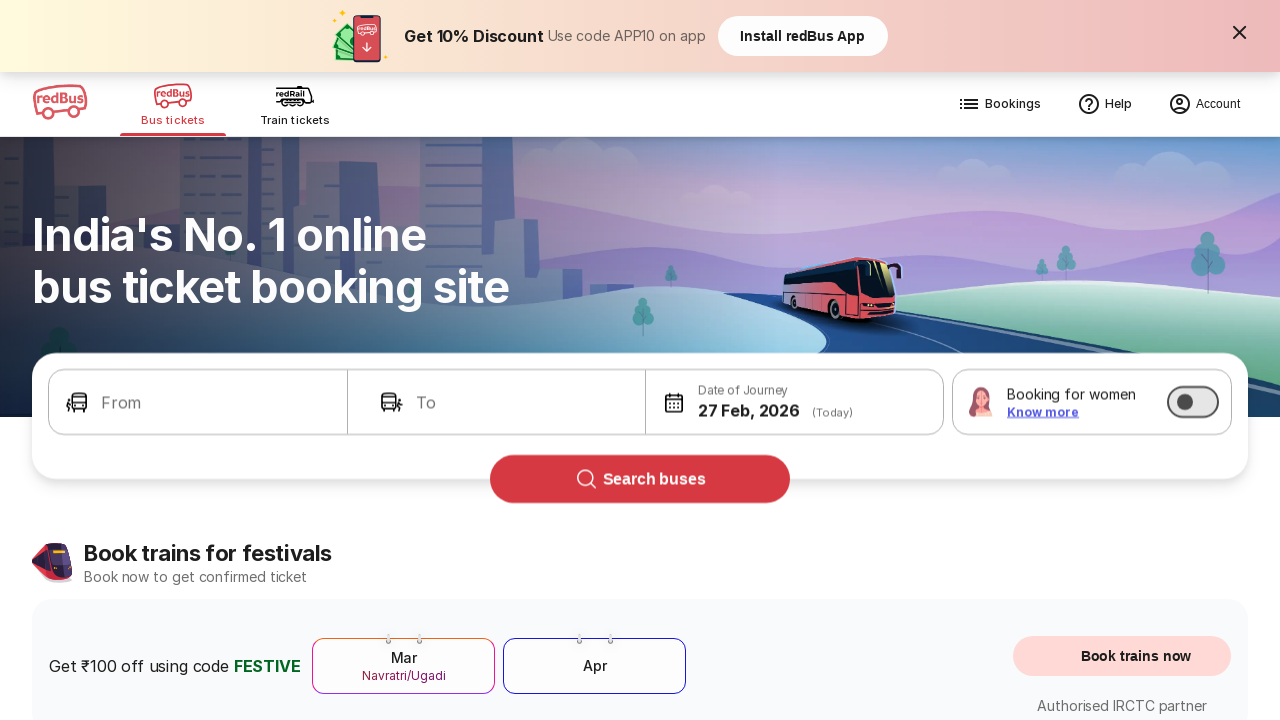

Opened a new tab
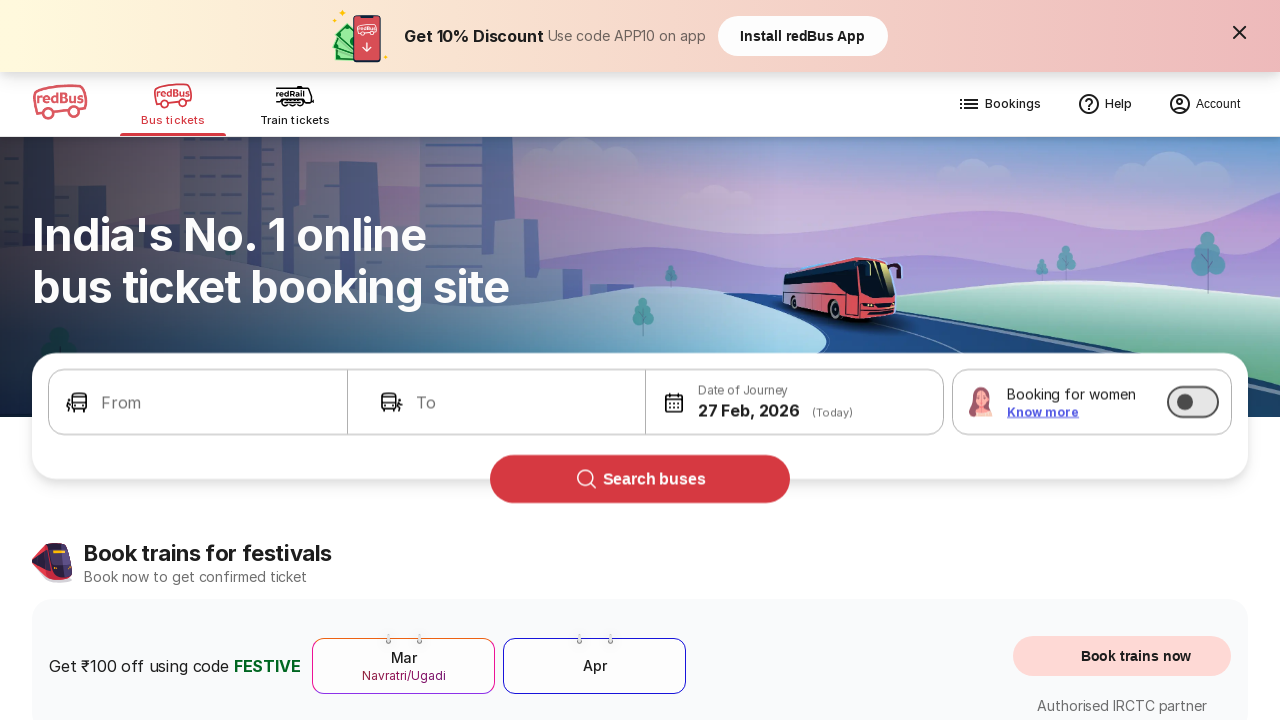

Navigated new tab to Maven Repository (appengine-api-1.0-sdk)
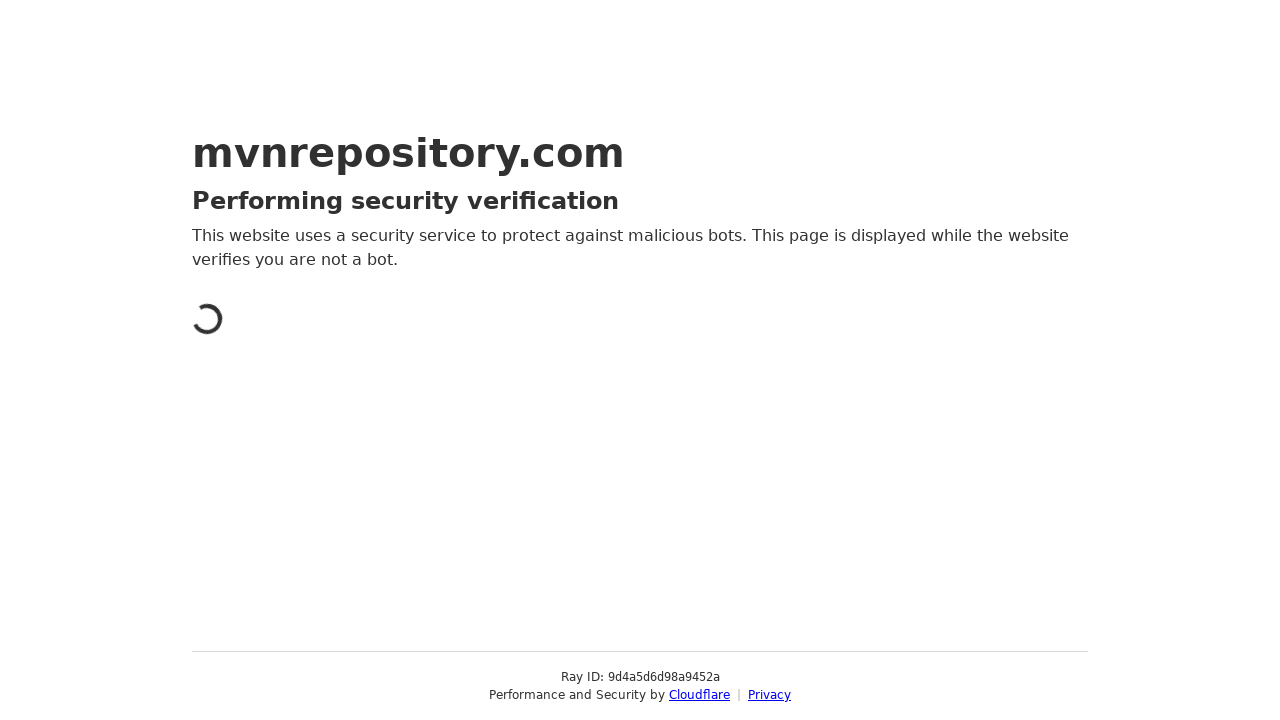

Opened a new window
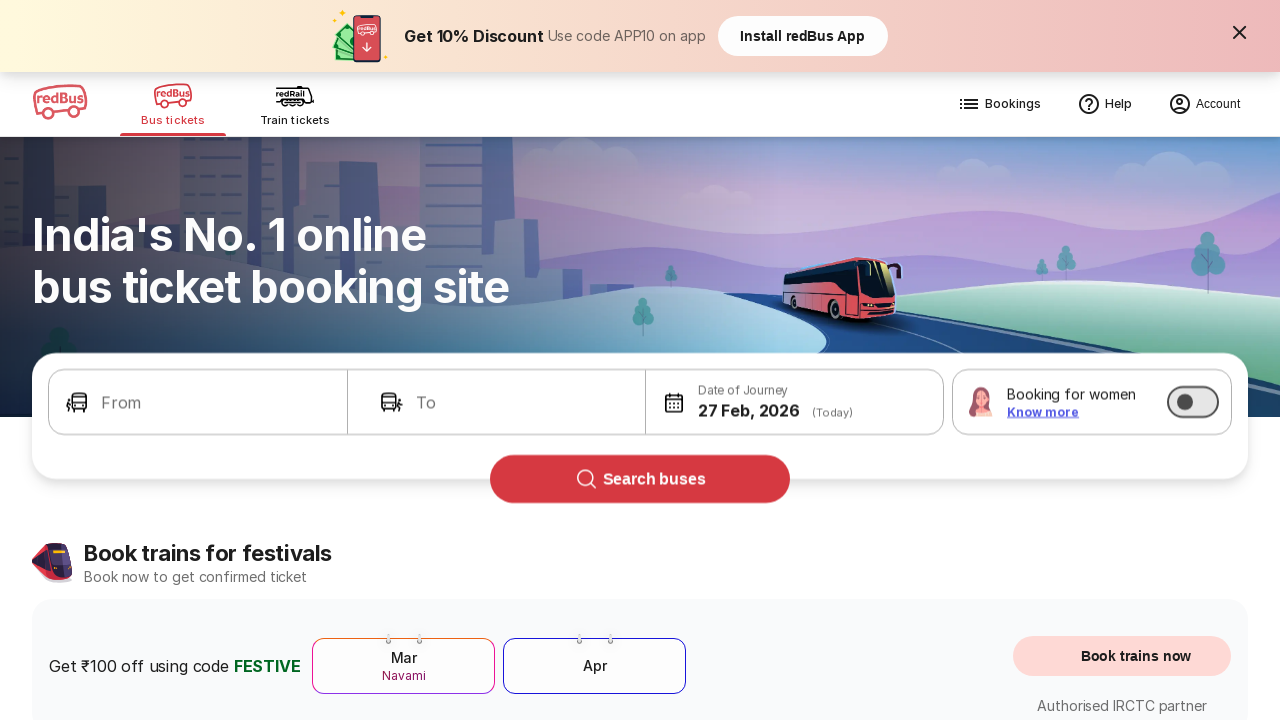

Navigated new window to YouTube video
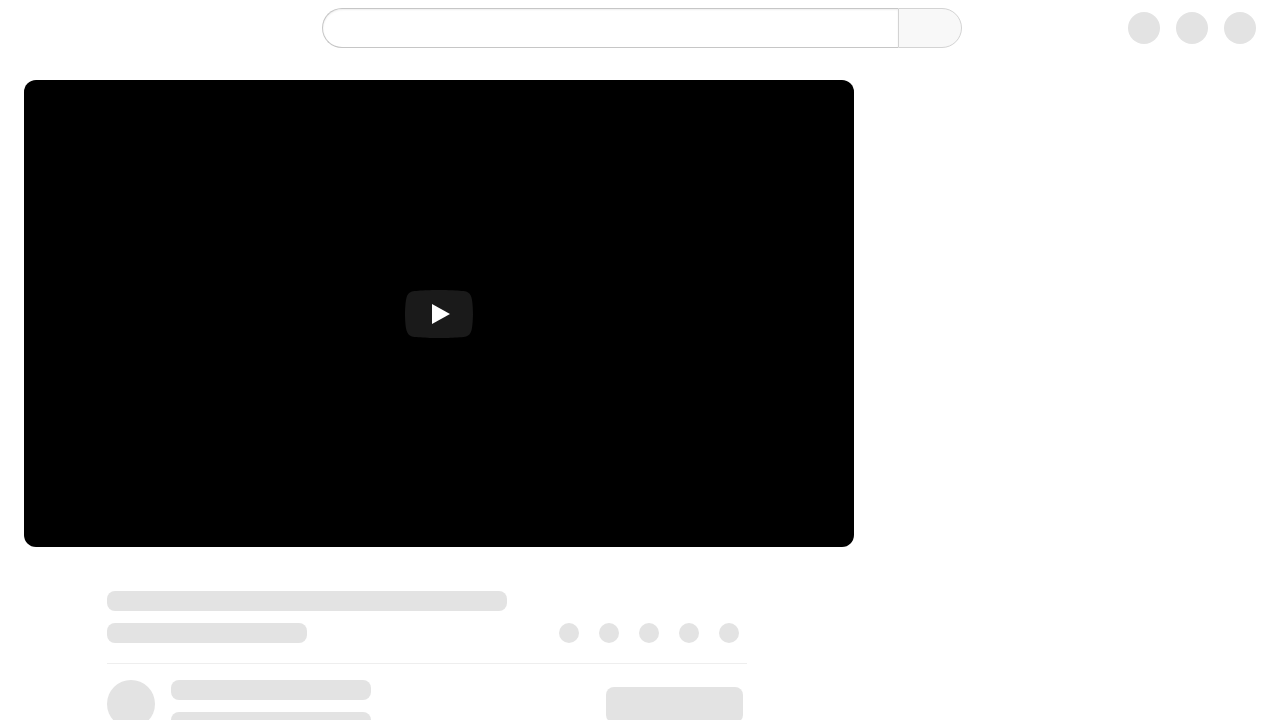

New tab loaded to domcontentloaded state
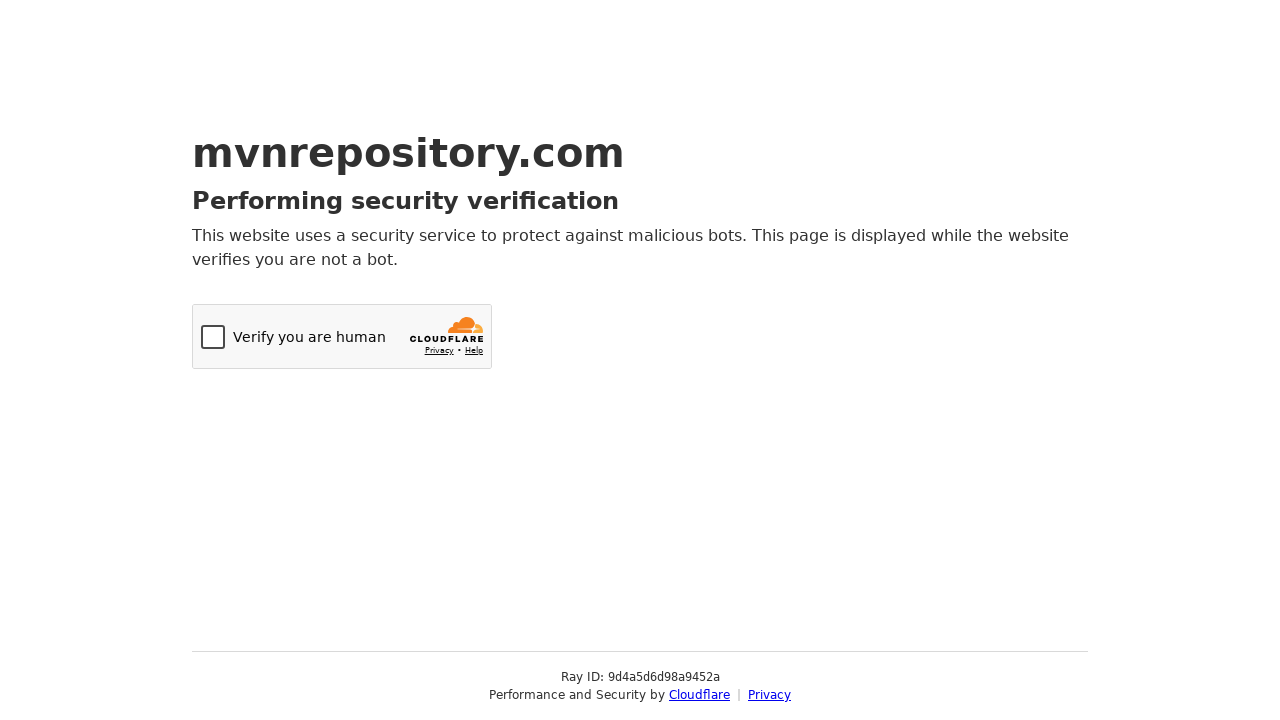

New window loaded to domcontentloaded state
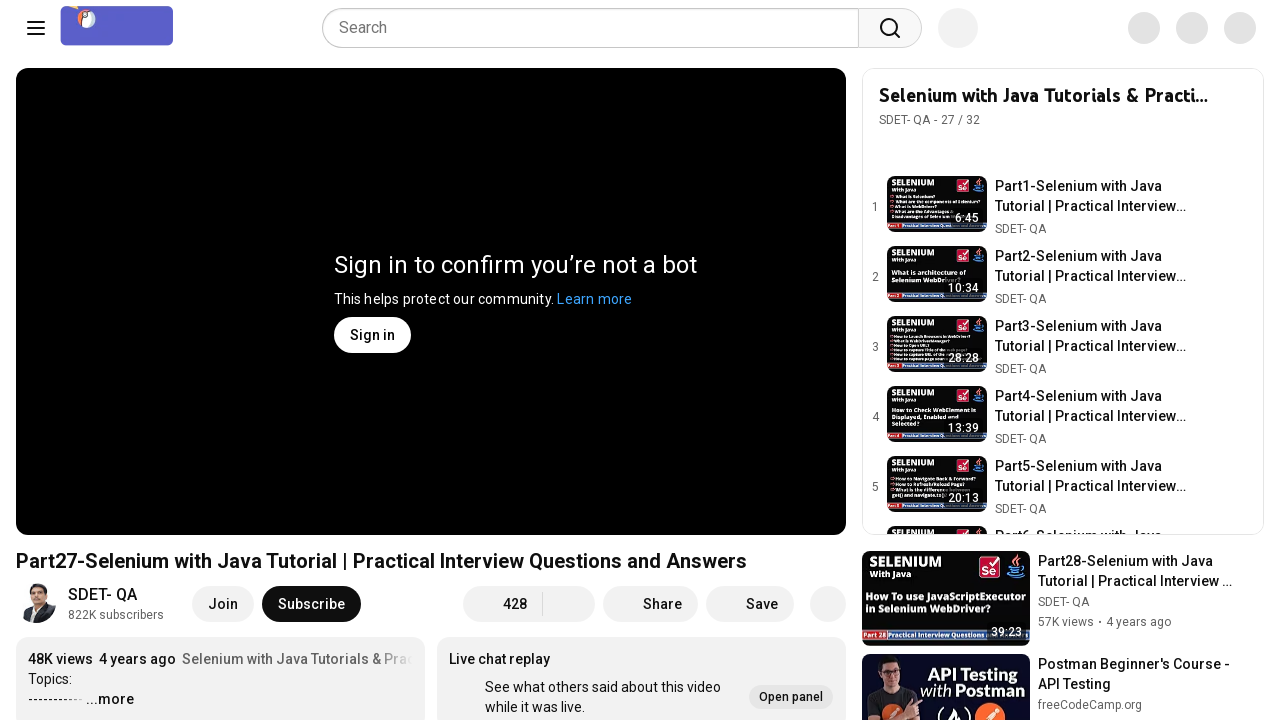

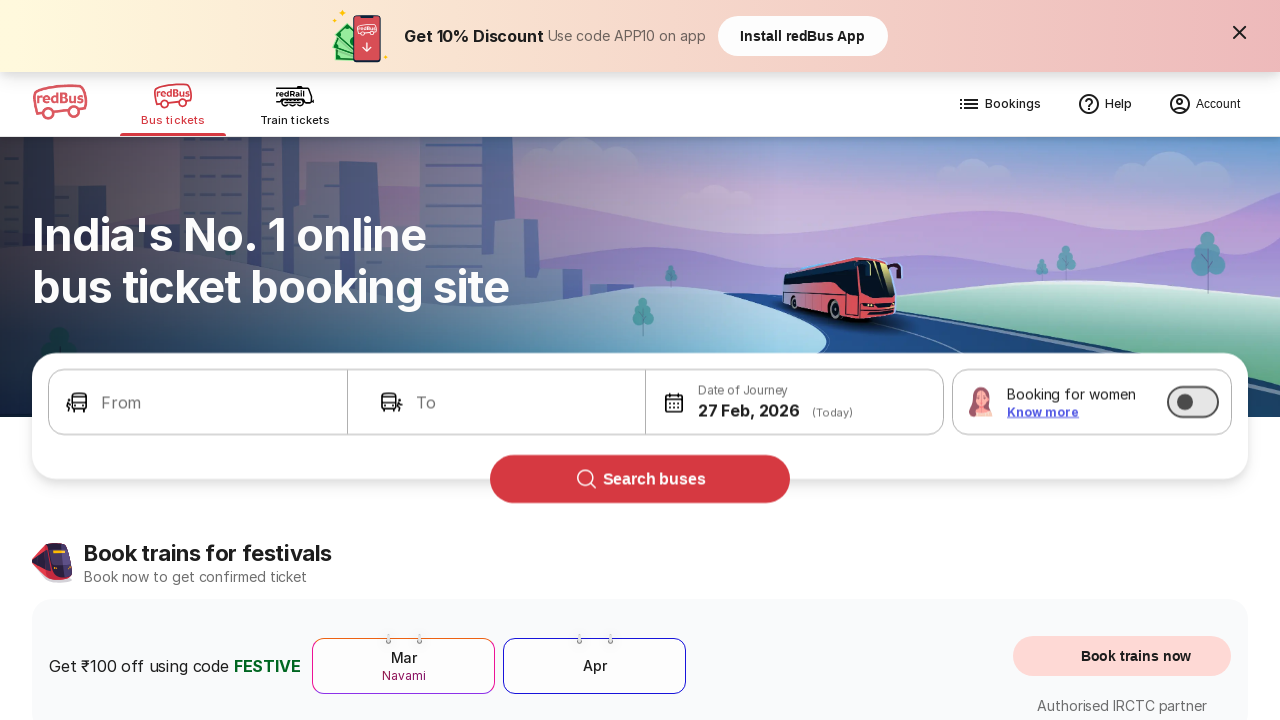